Tests registration form validation with invalid email format to verify email validation error messages

Starting URL: https://alada.vn/tai-khoan/dang-ky.html

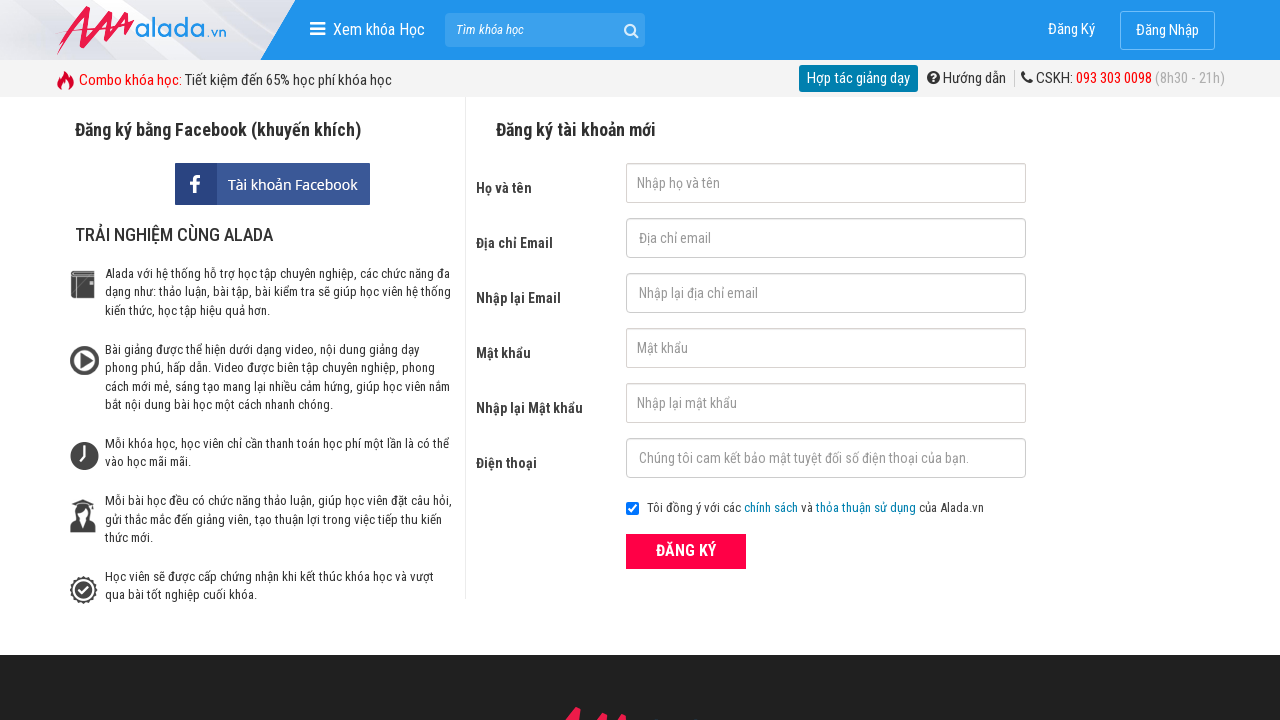

Filled first name field with 'John Wick' on #txtFirstname
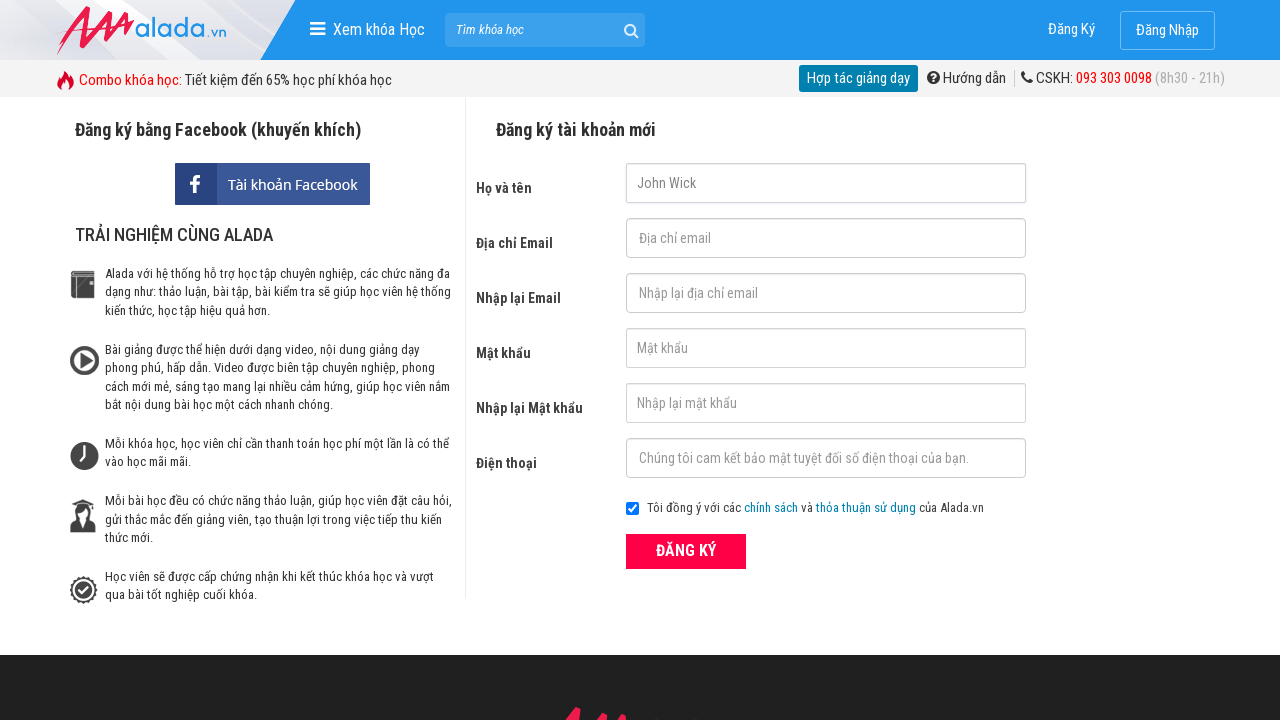

Filled email field with invalid format '123@123.234@' on #txtEmail
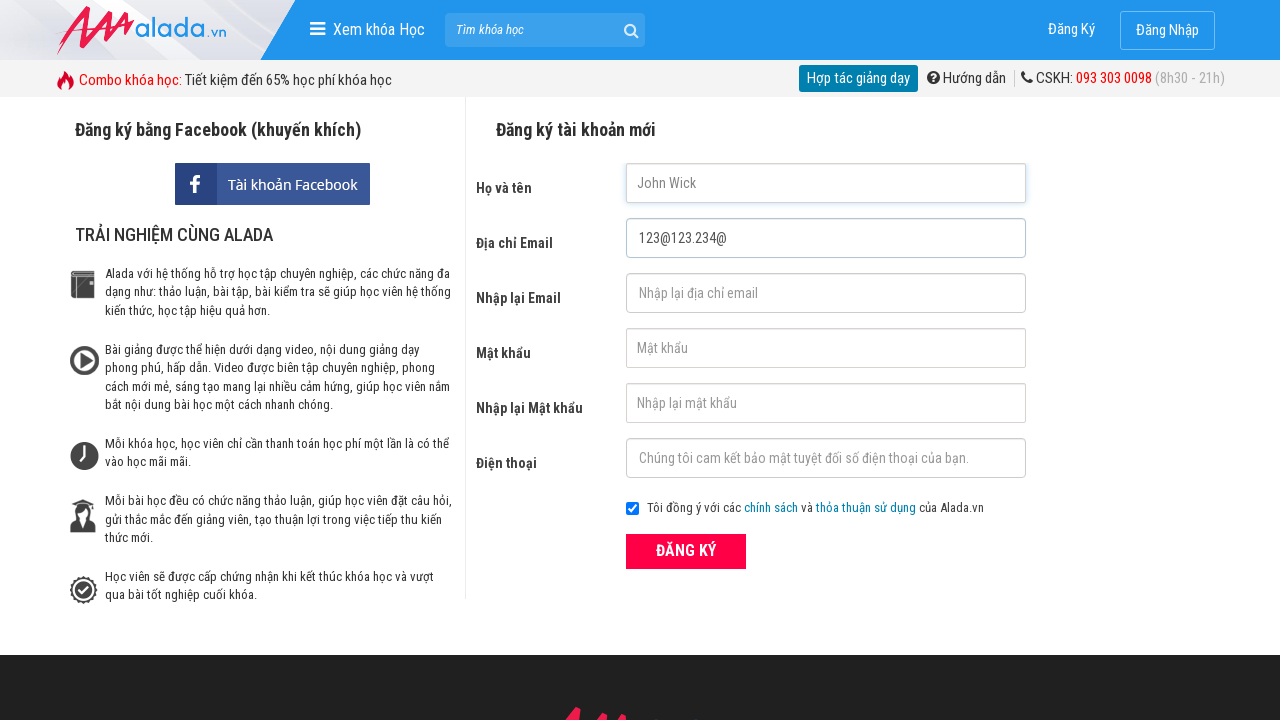

Filled confirm email field with invalid format '123@123.234@' on #txtCEmail
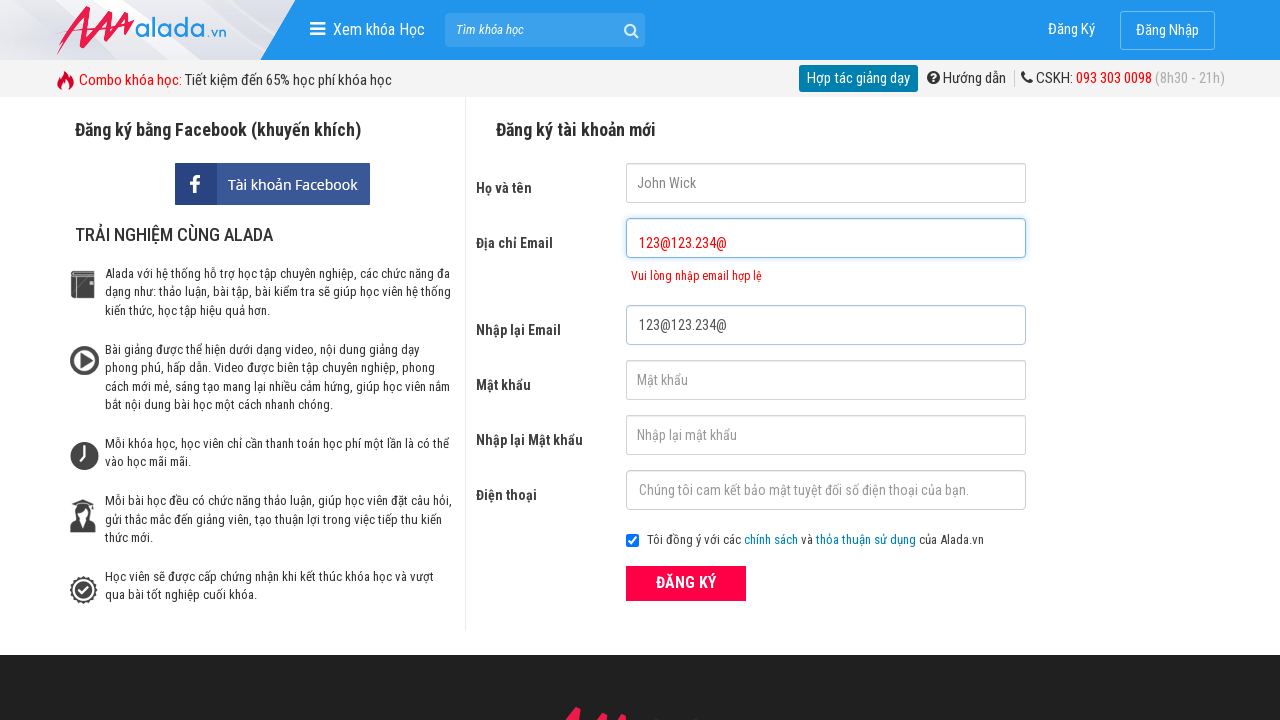

Filled password field with '123456' on #txtPassword
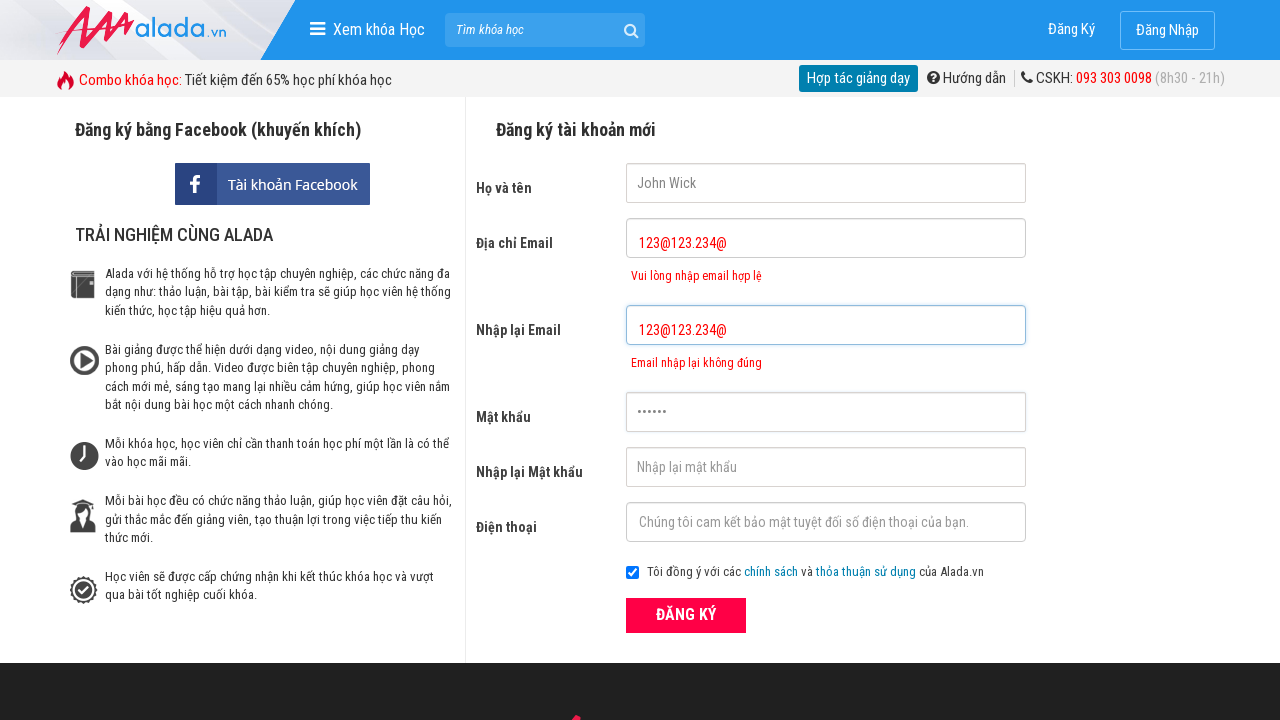

Filled confirm password field with '123456' on #txtCPassword
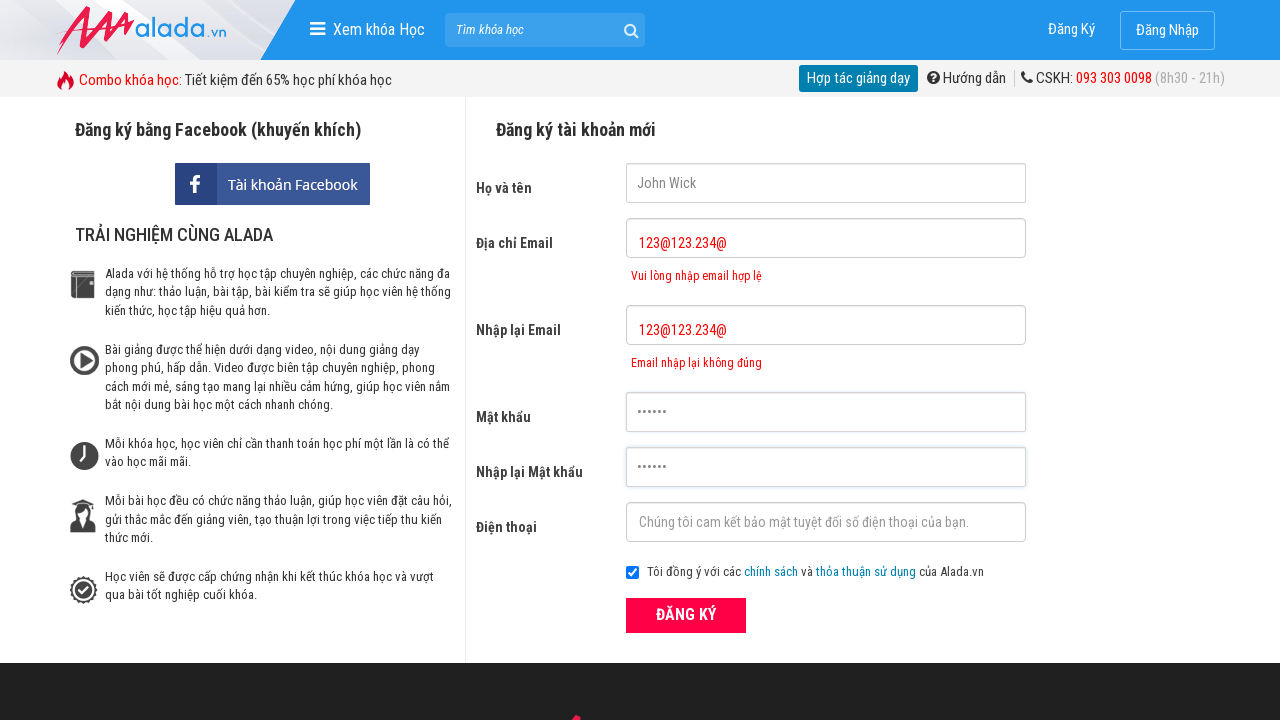

Filled phone field with '0987666555' on #txtPhone
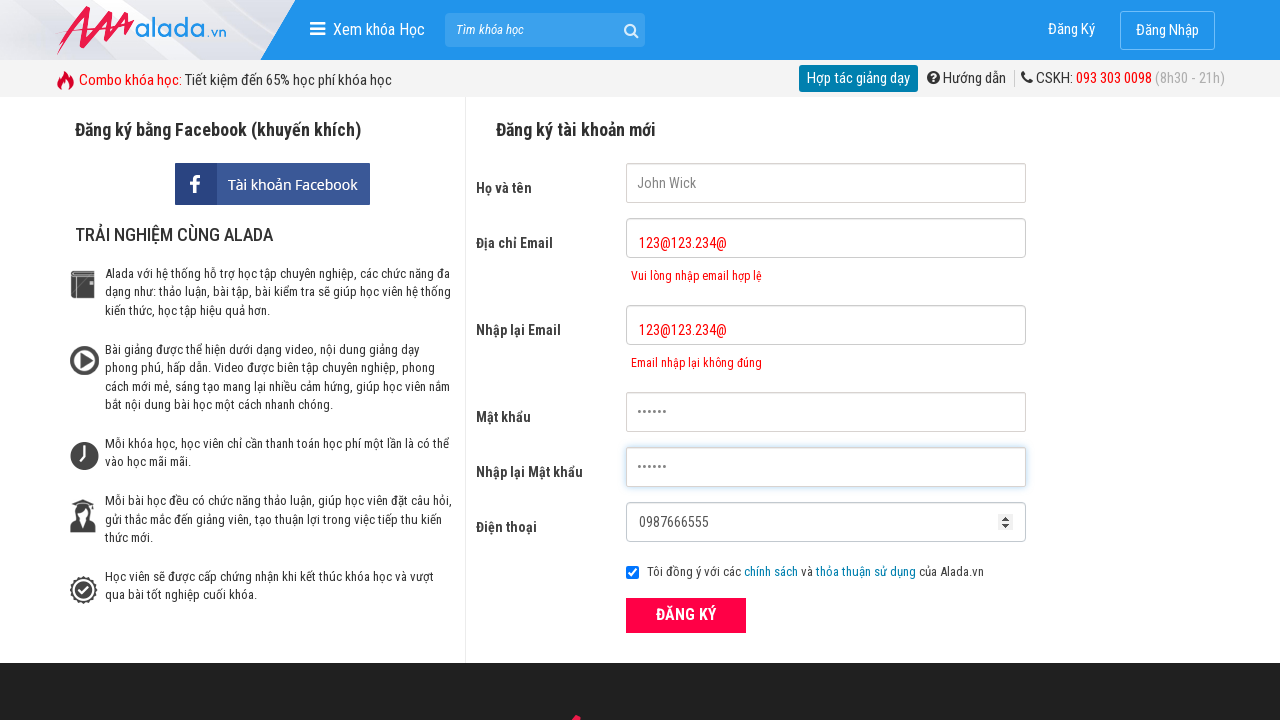

Clicked register button to submit form at (686, 615) on xpath=//form[@id='frmLogin']//button
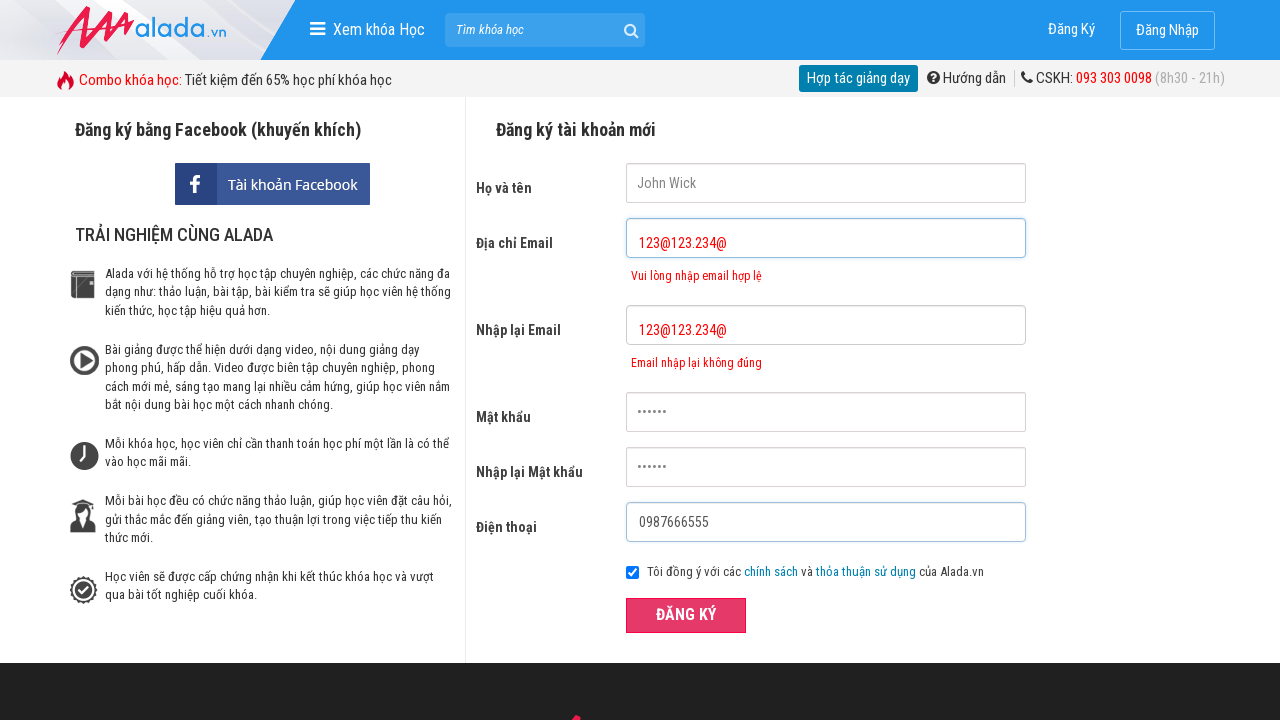

Email error message appeared
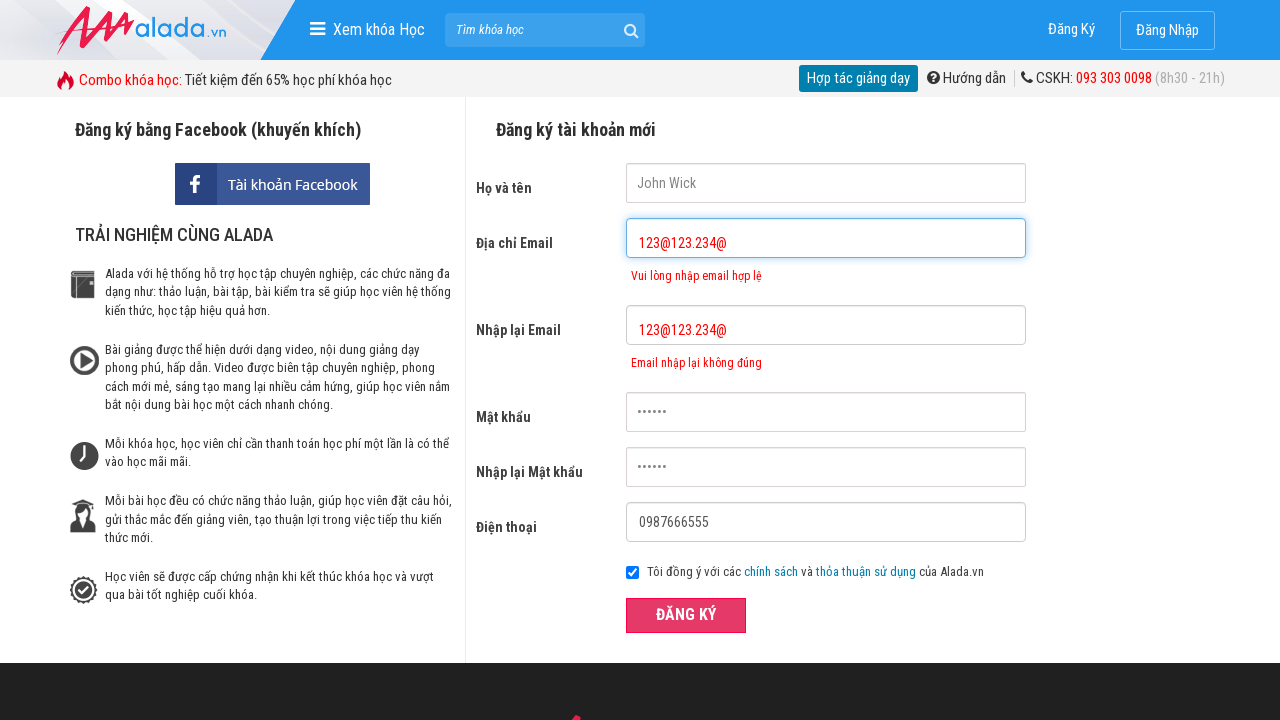

Confirm email error message appeared
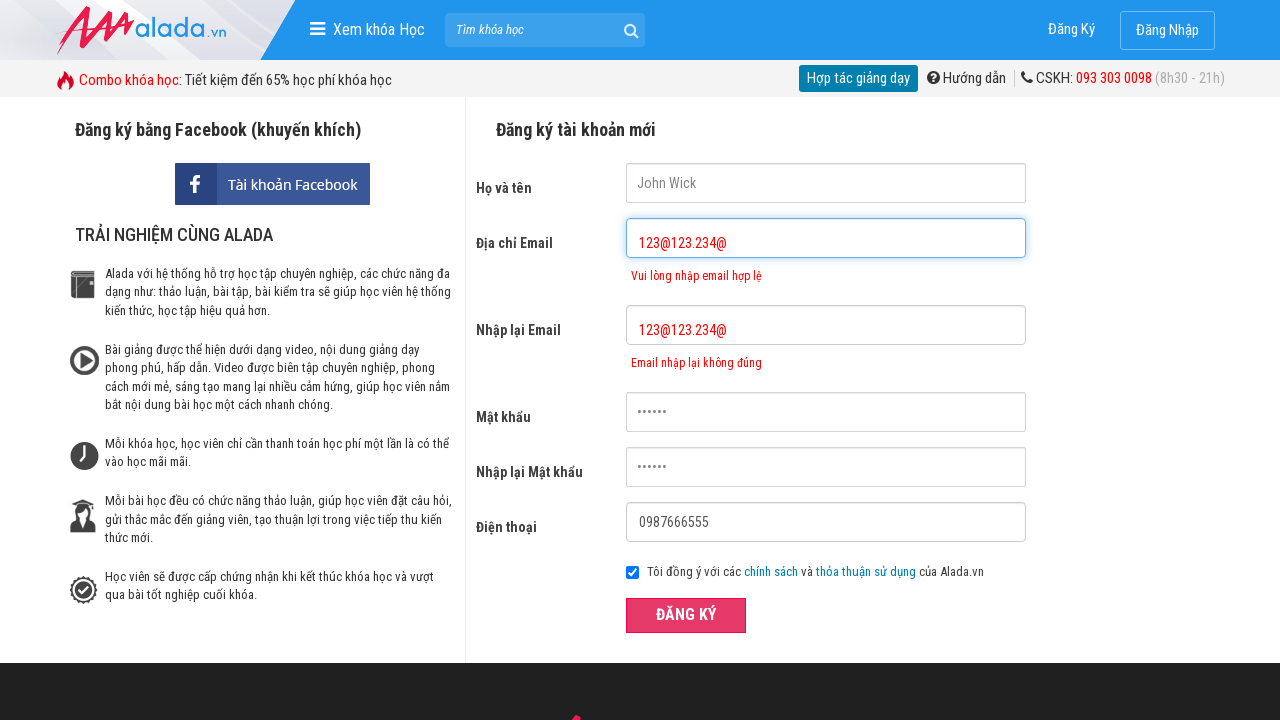

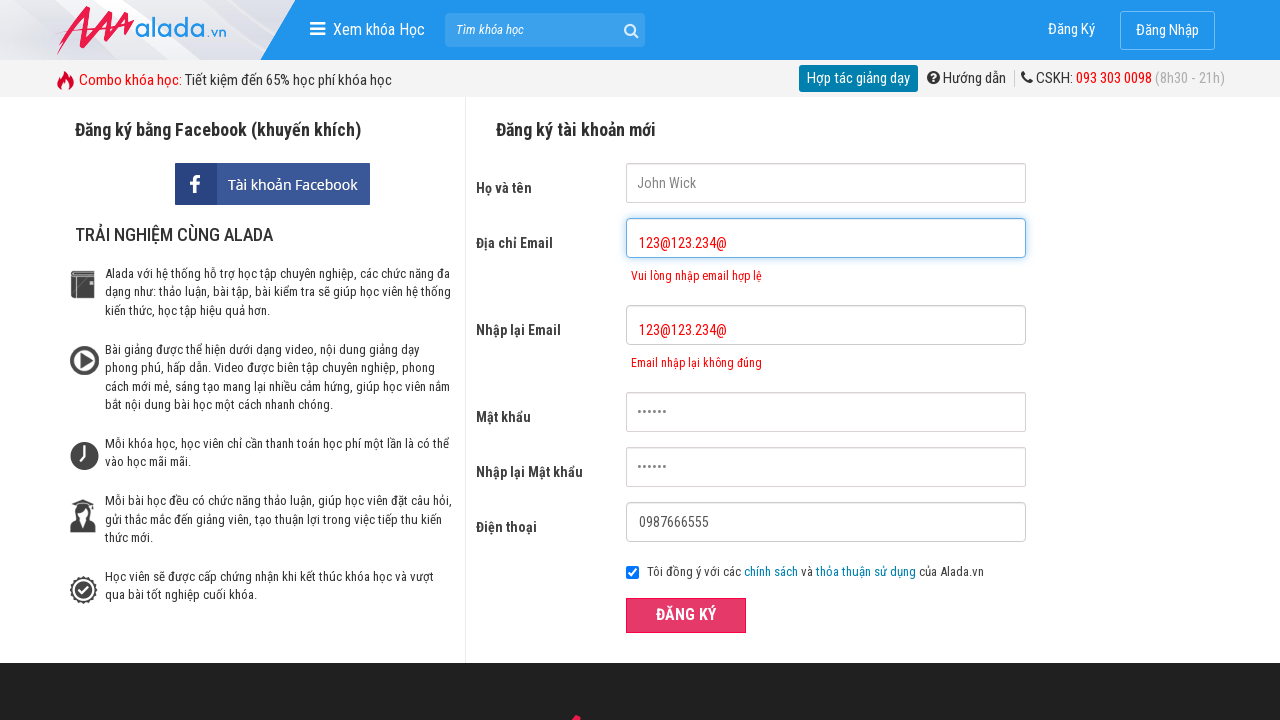